Navigates to Kakao Webtoon's original webtoon page for different days of the week and verifies that webtoon elements are displayed on the page.

Starting URL: https://webtoon.kakao.com/original-webtoon?tab=mon

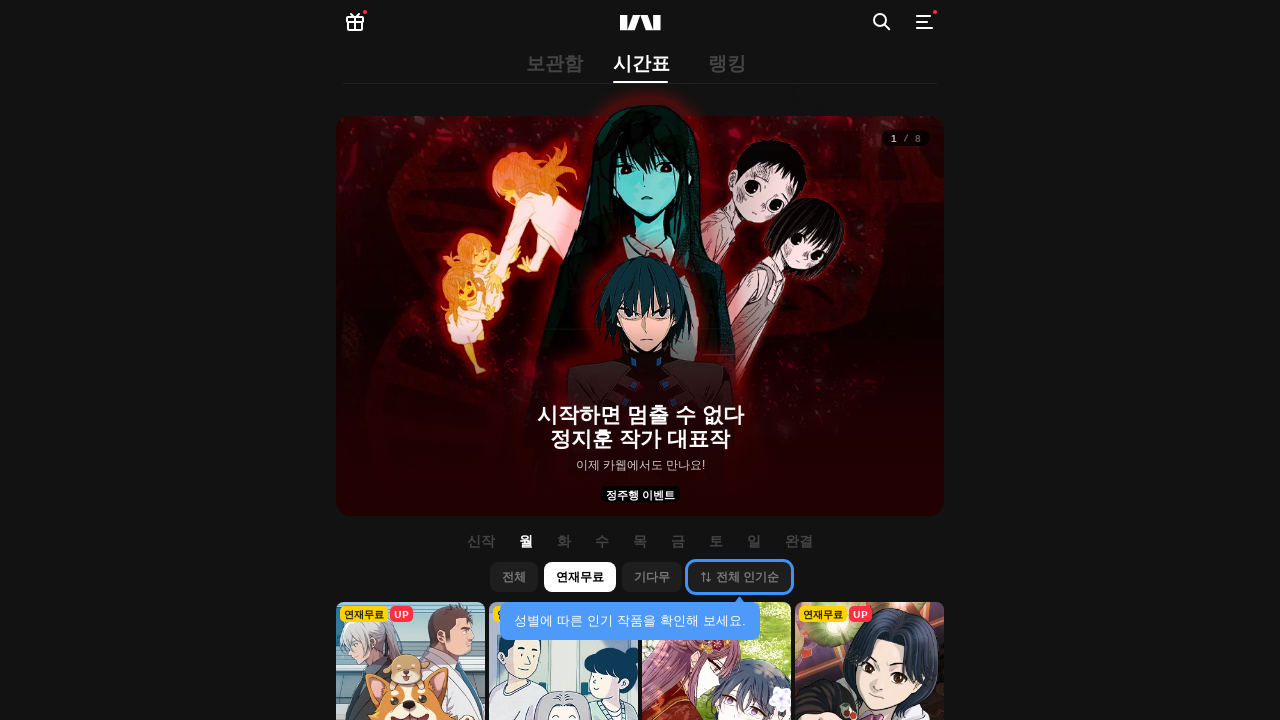

Waited for clickable elements to load on Monday webtoon page
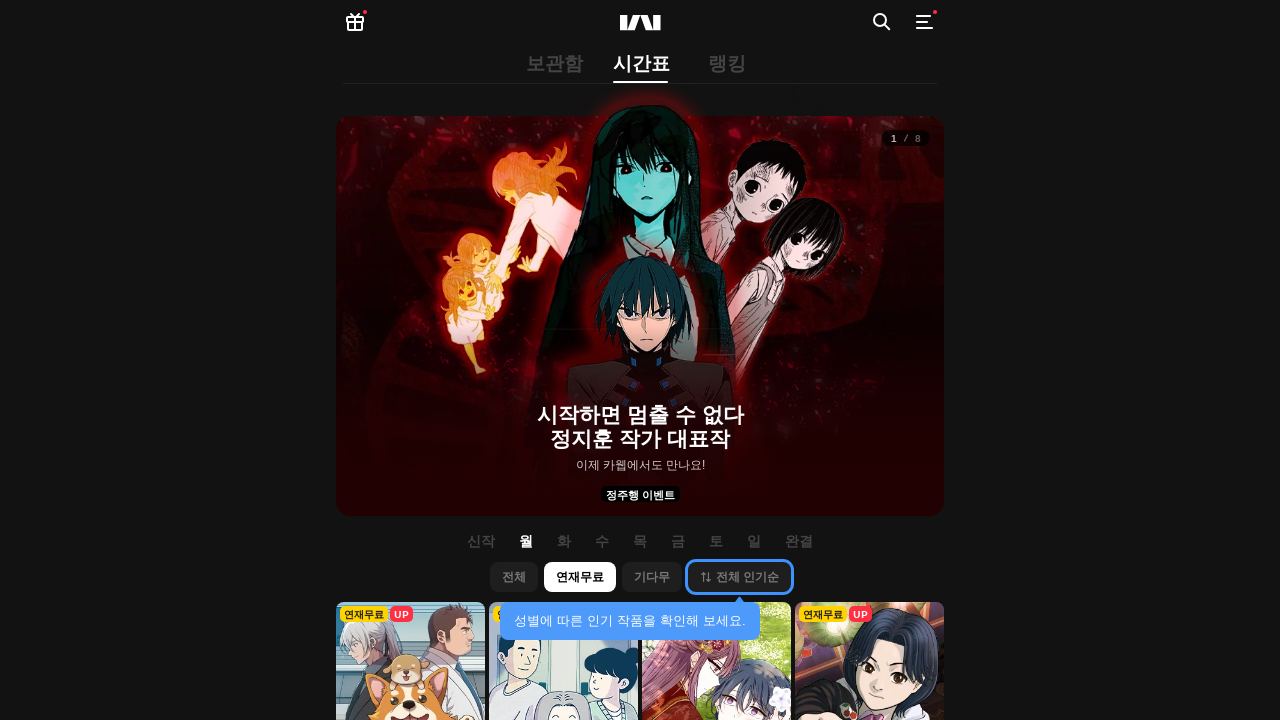

Verified webtoon elements are displayed on Monday page
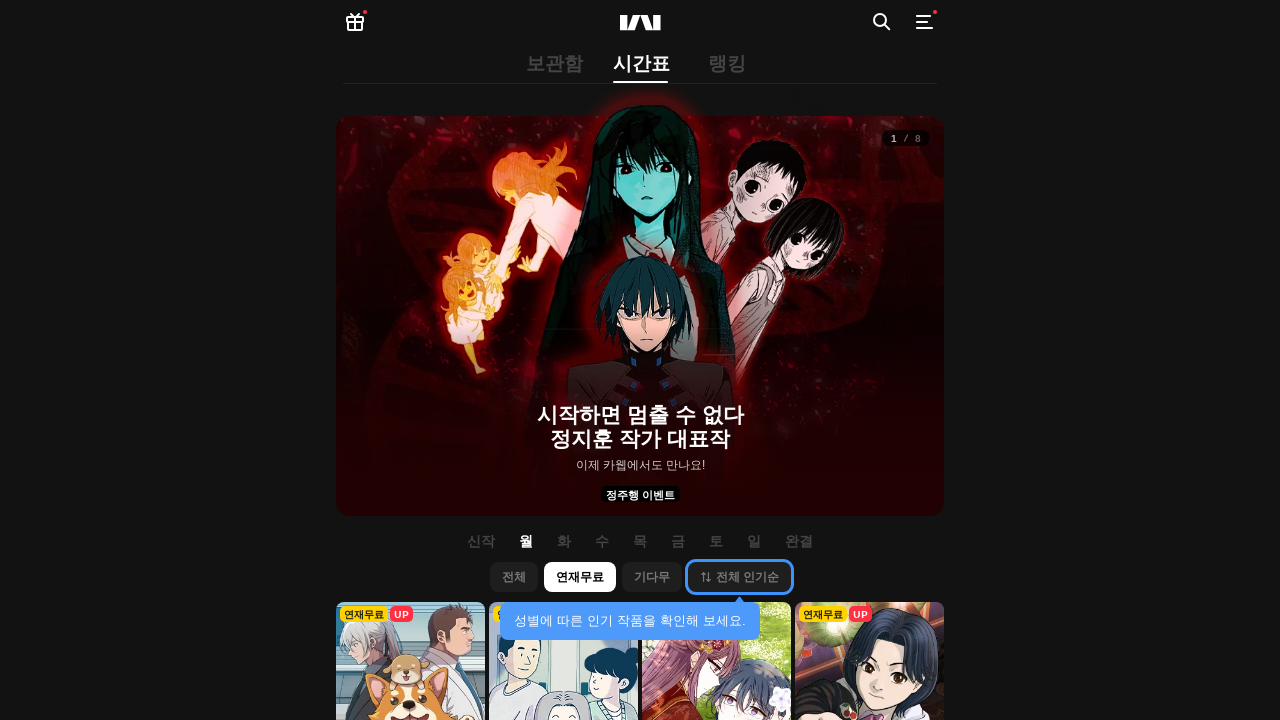

Navigated to Tue webtoon page
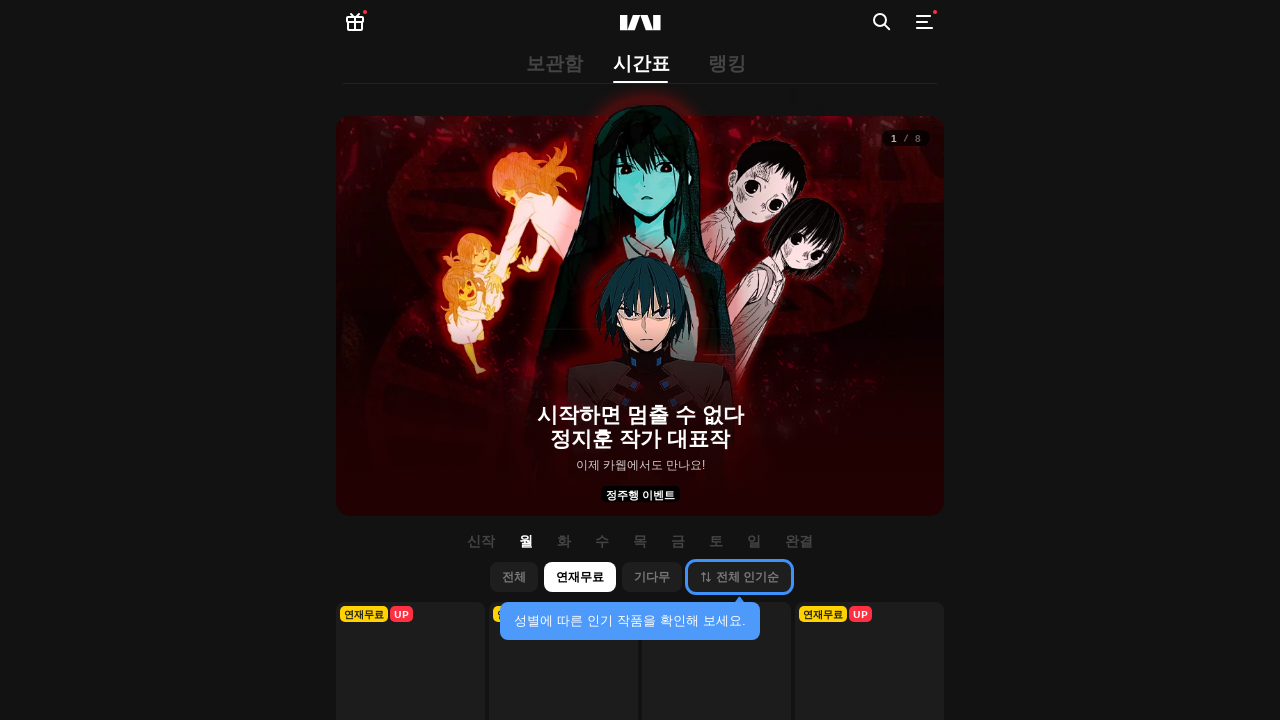

Waited for clickable elements to load on Tue page
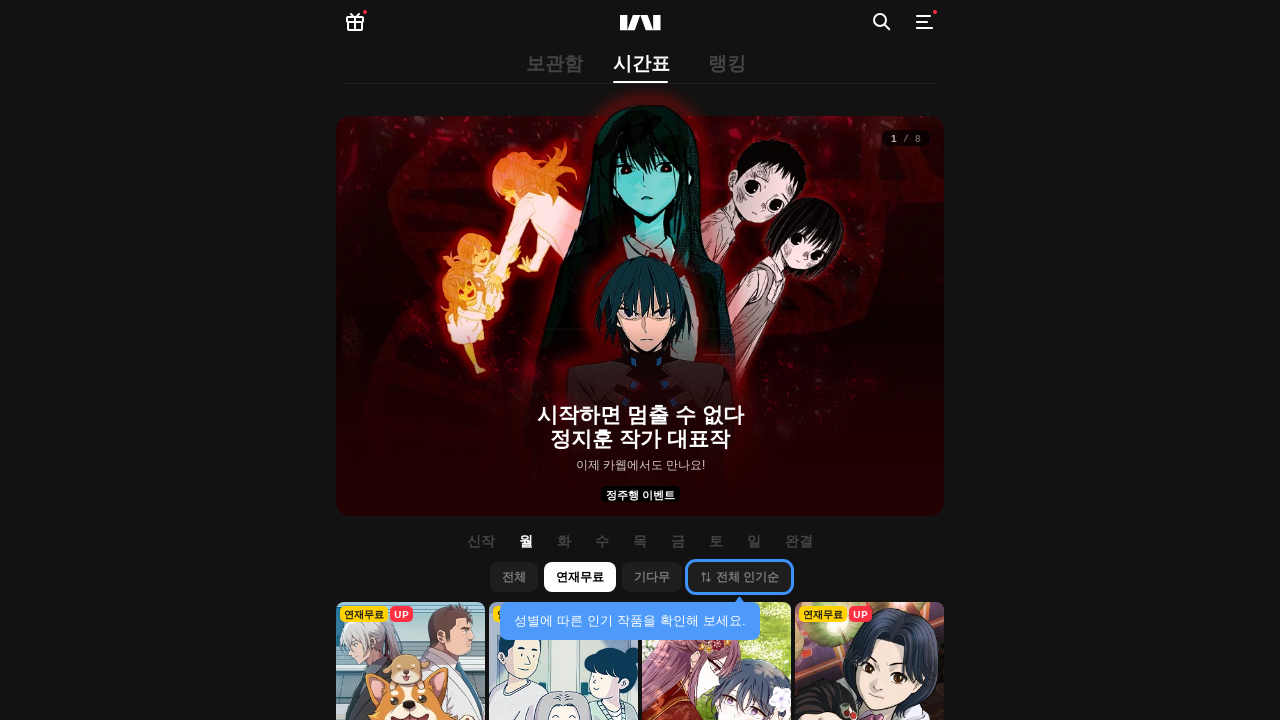

Verified webtoon elements are displayed on Tue page
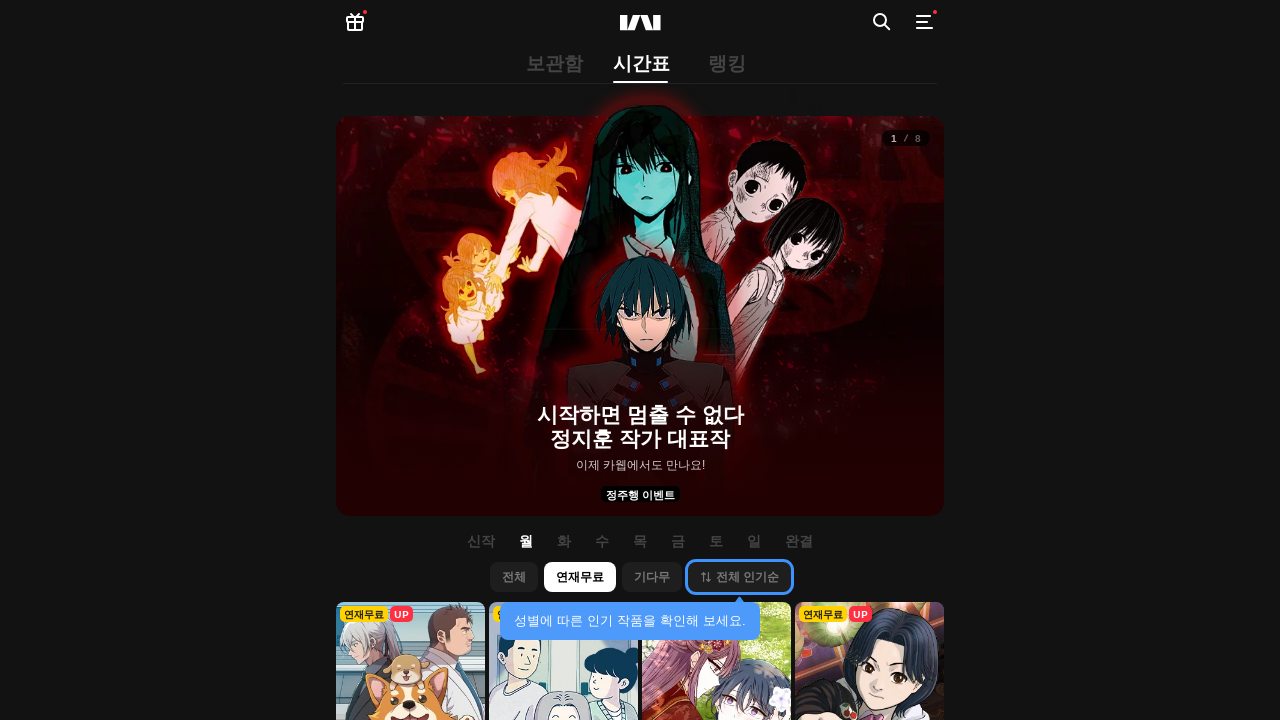

Navigated to Wed webtoon page
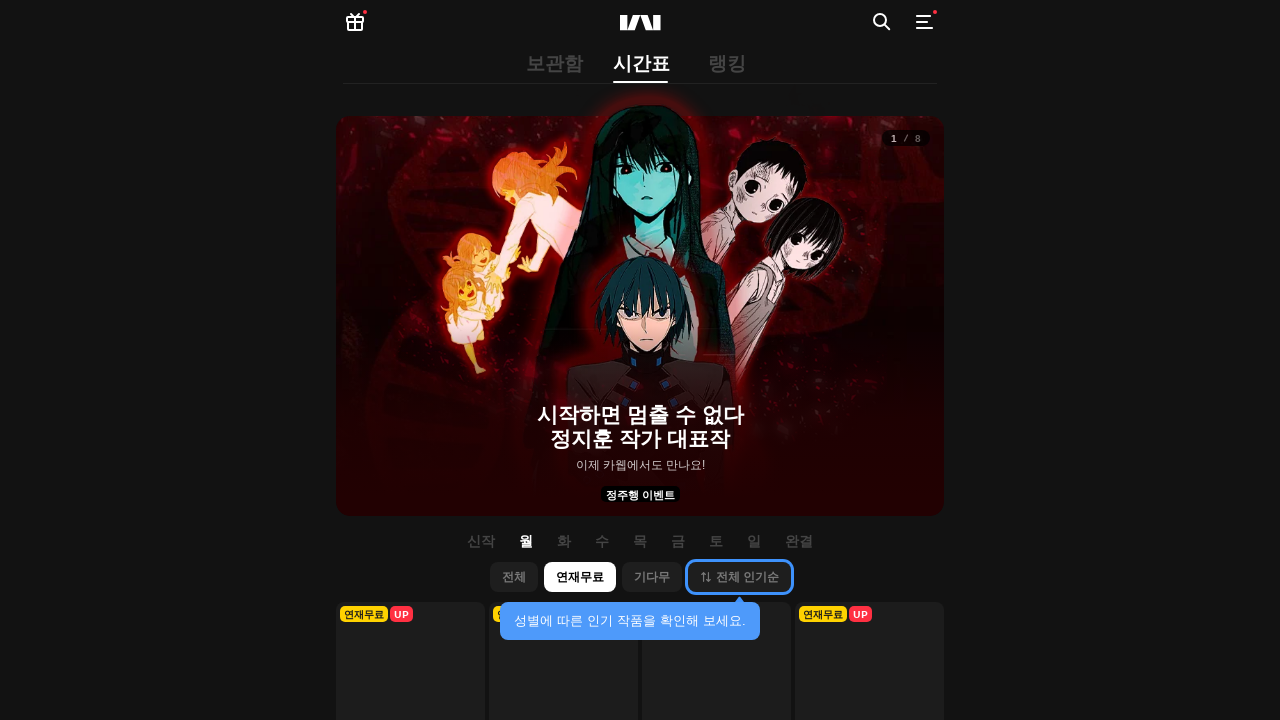

Waited for clickable elements to load on Wed page
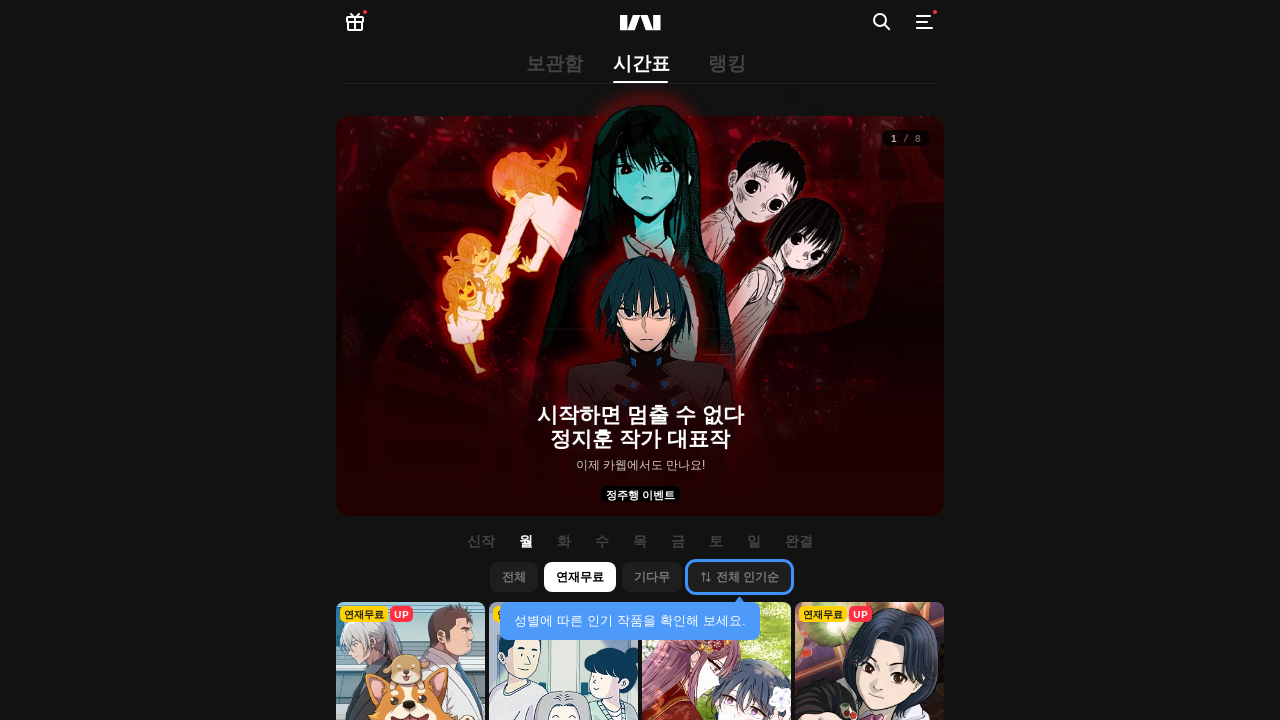

Verified webtoon elements are displayed on Wed page
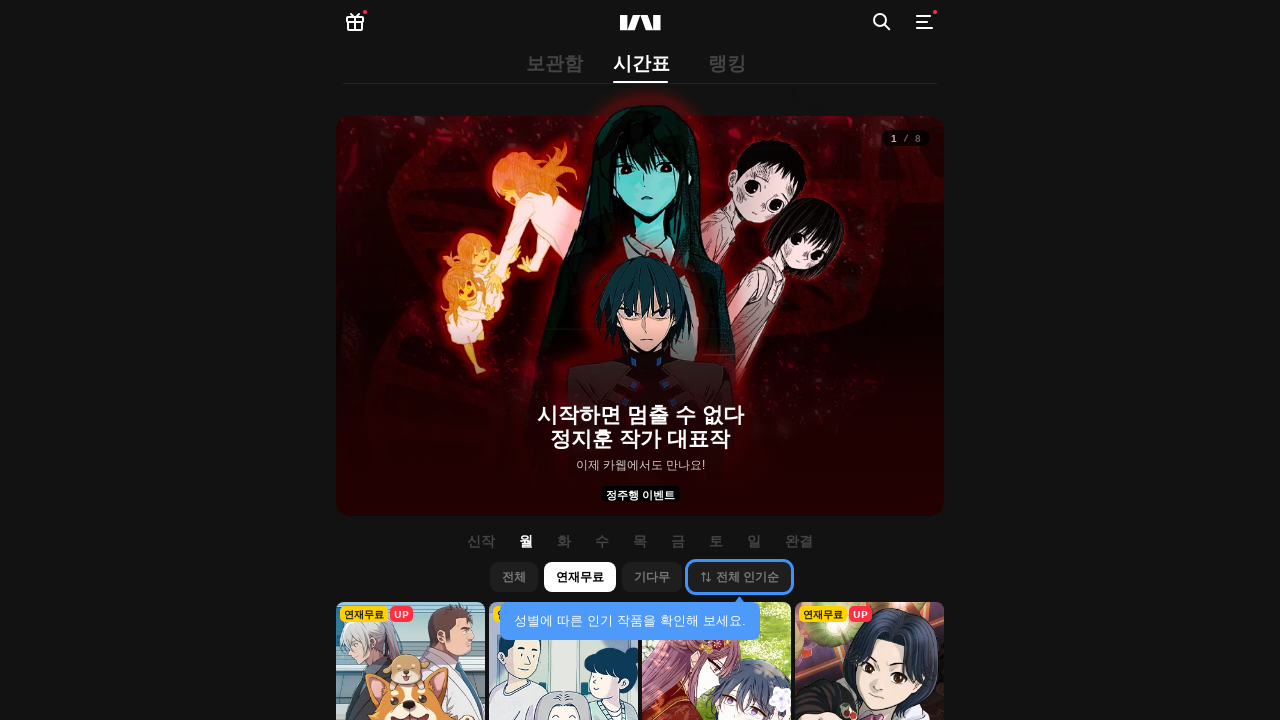

Navigated to Thu webtoon page
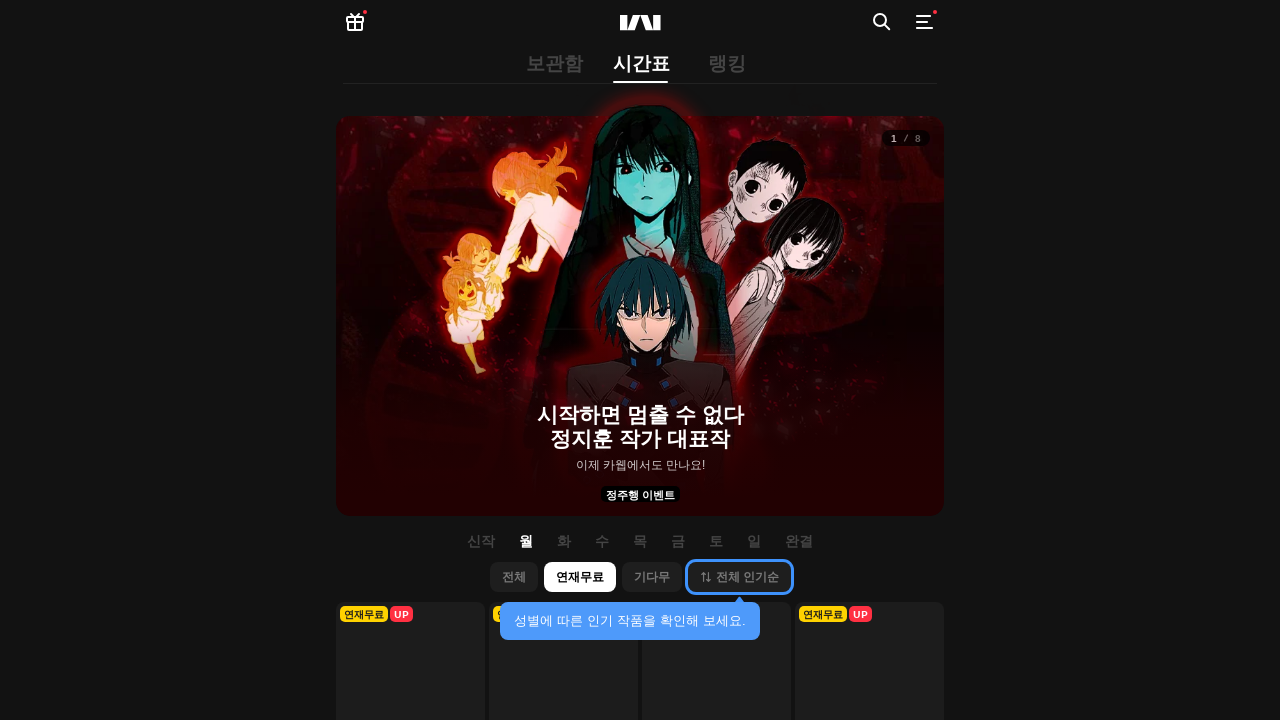

Waited for clickable elements to load on Thu page
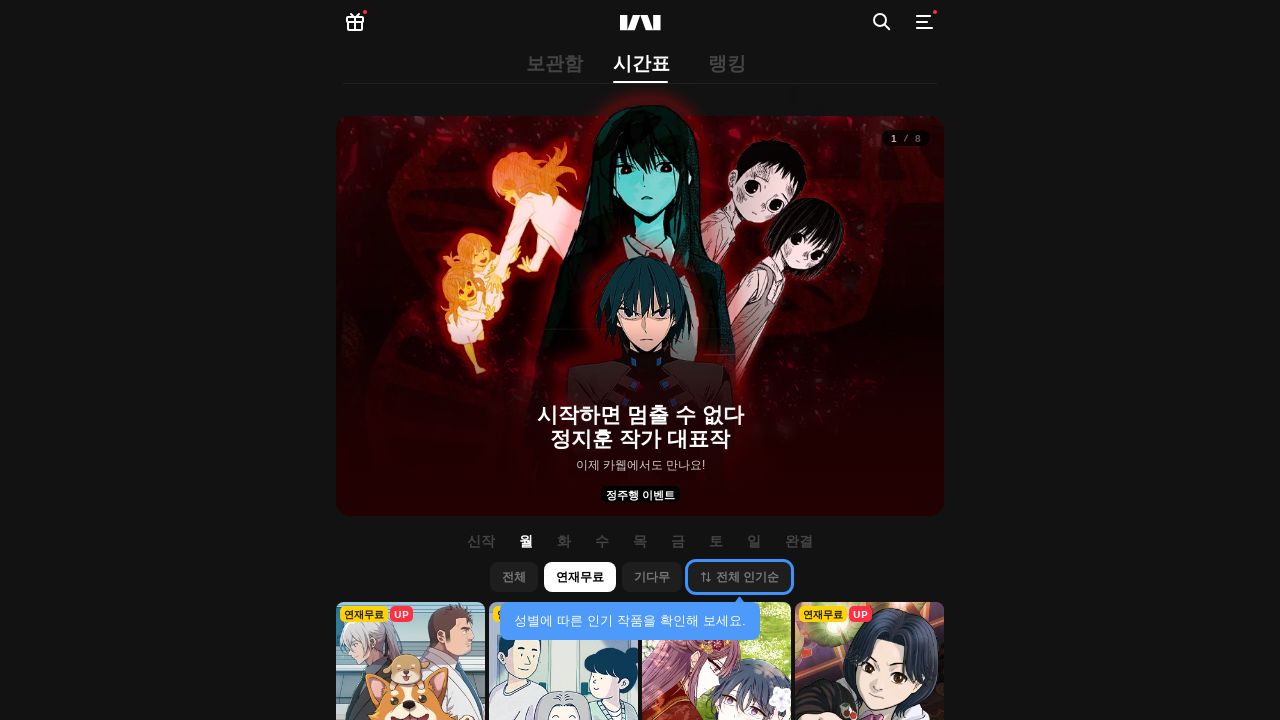

Verified webtoon elements are displayed on Thu page
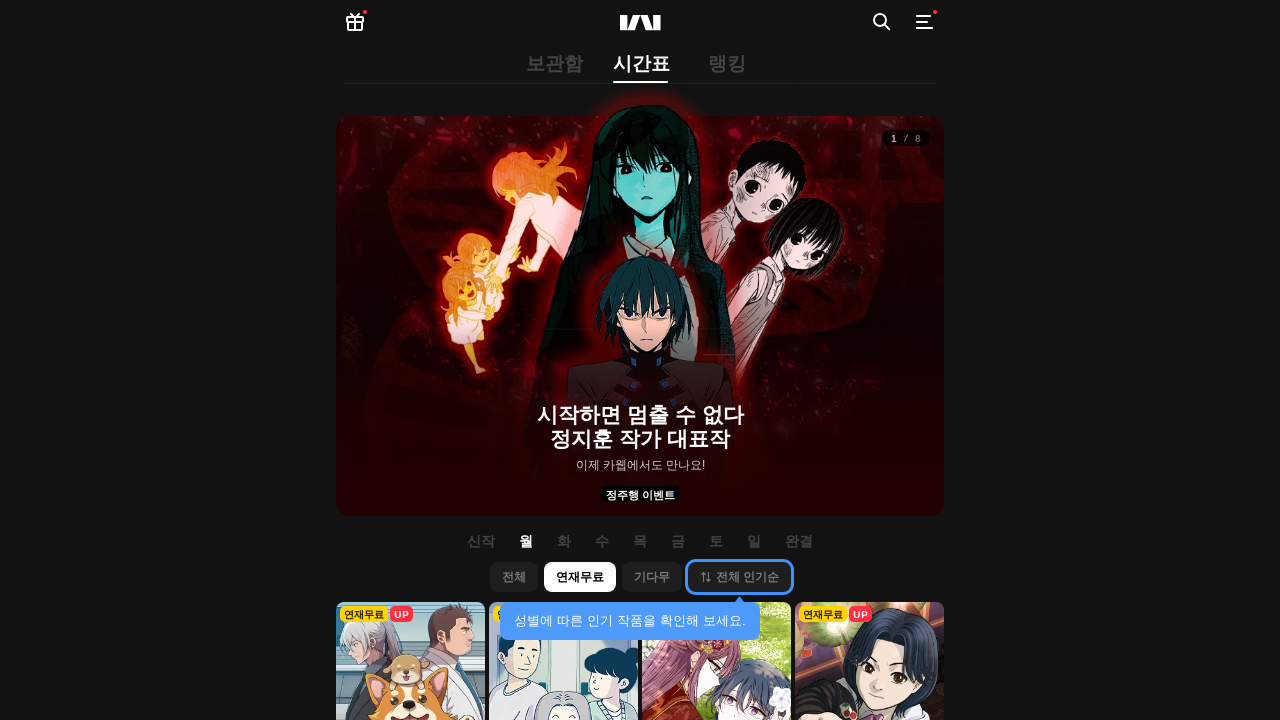

Navigated to Fri webtoon page
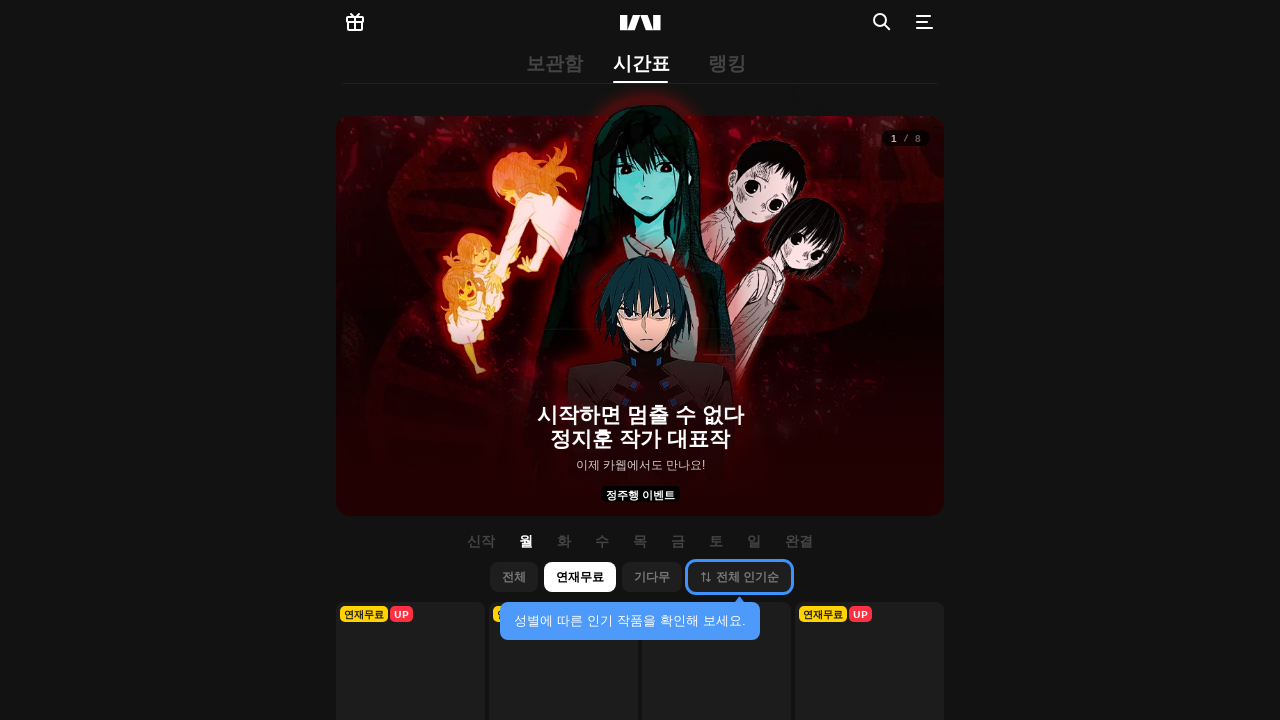

Waited for clickable elements to load on Fri page
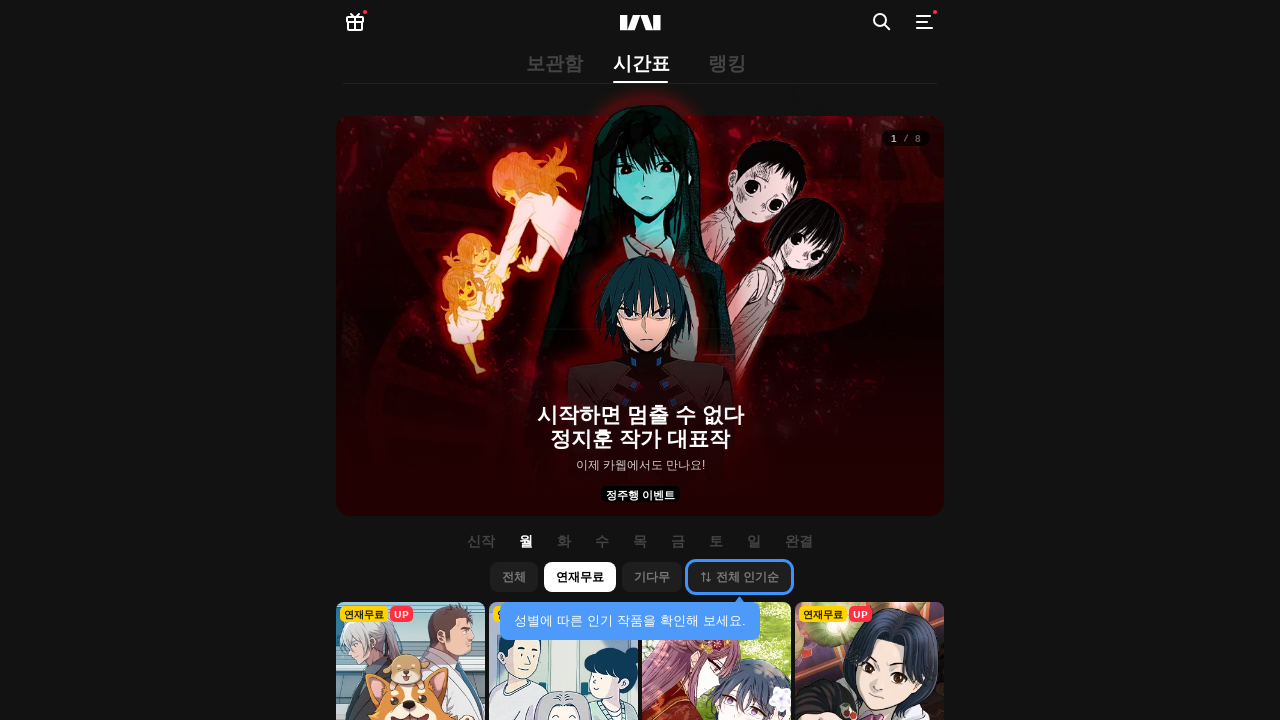

Verified webtoon elements are displayed on Fri page
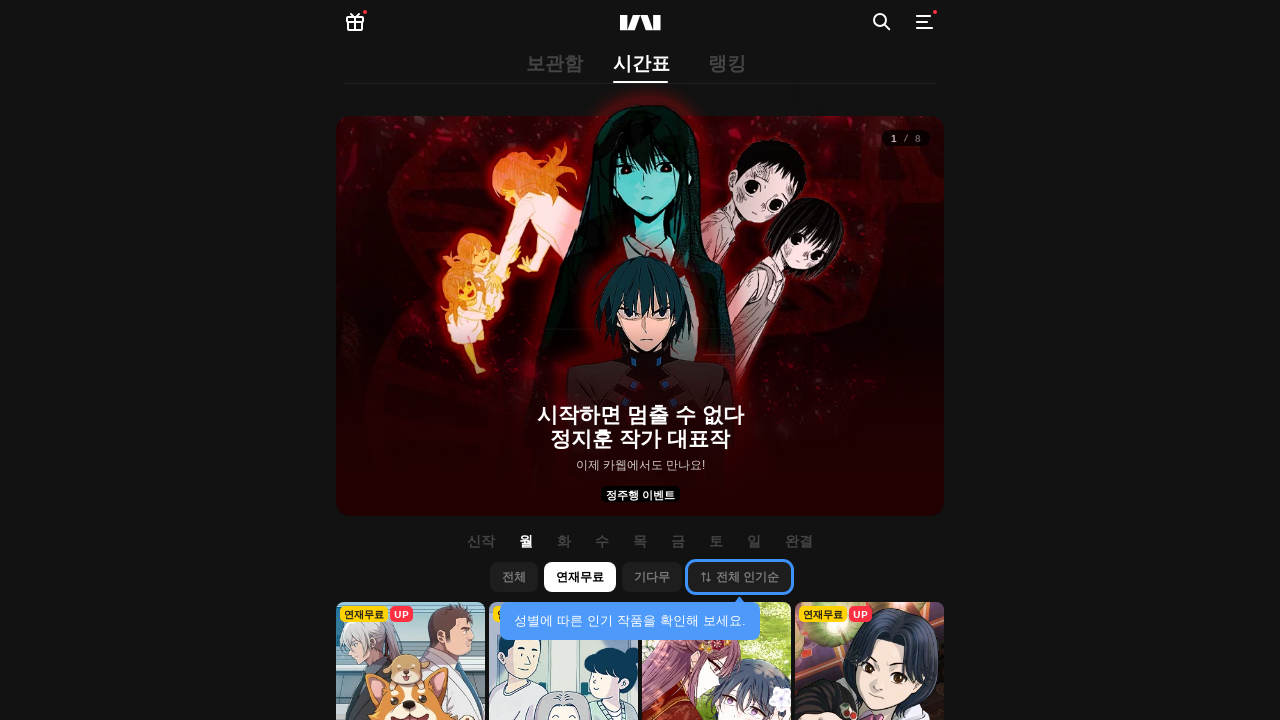

Navigated to Sat webtoon page
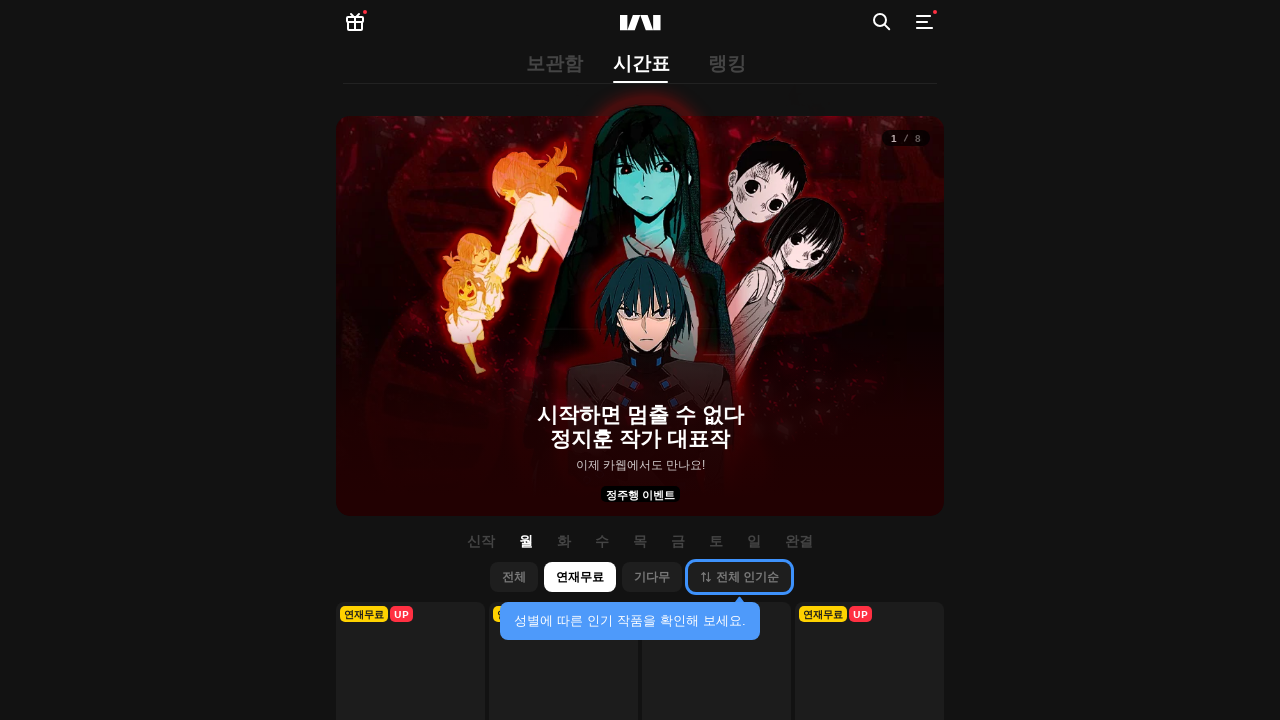

Waited for clickable elements to load on Sat page
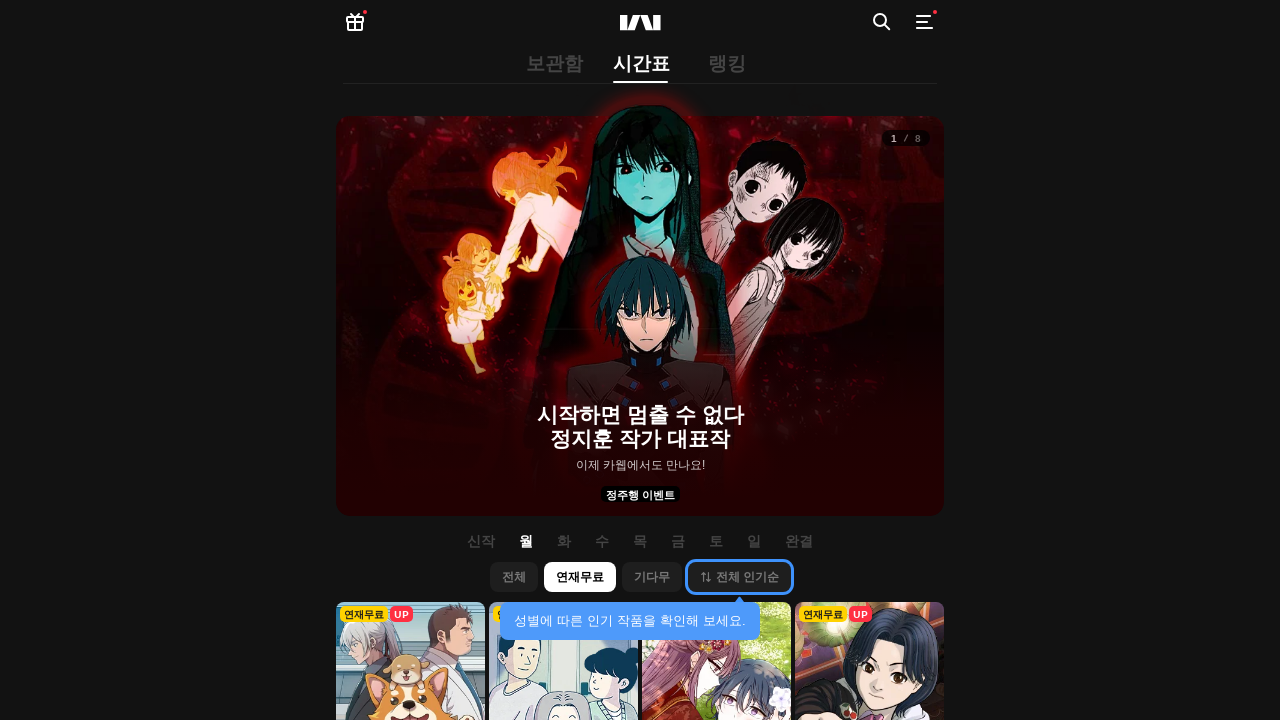

Verified webtoon elements are displayed on Sat page
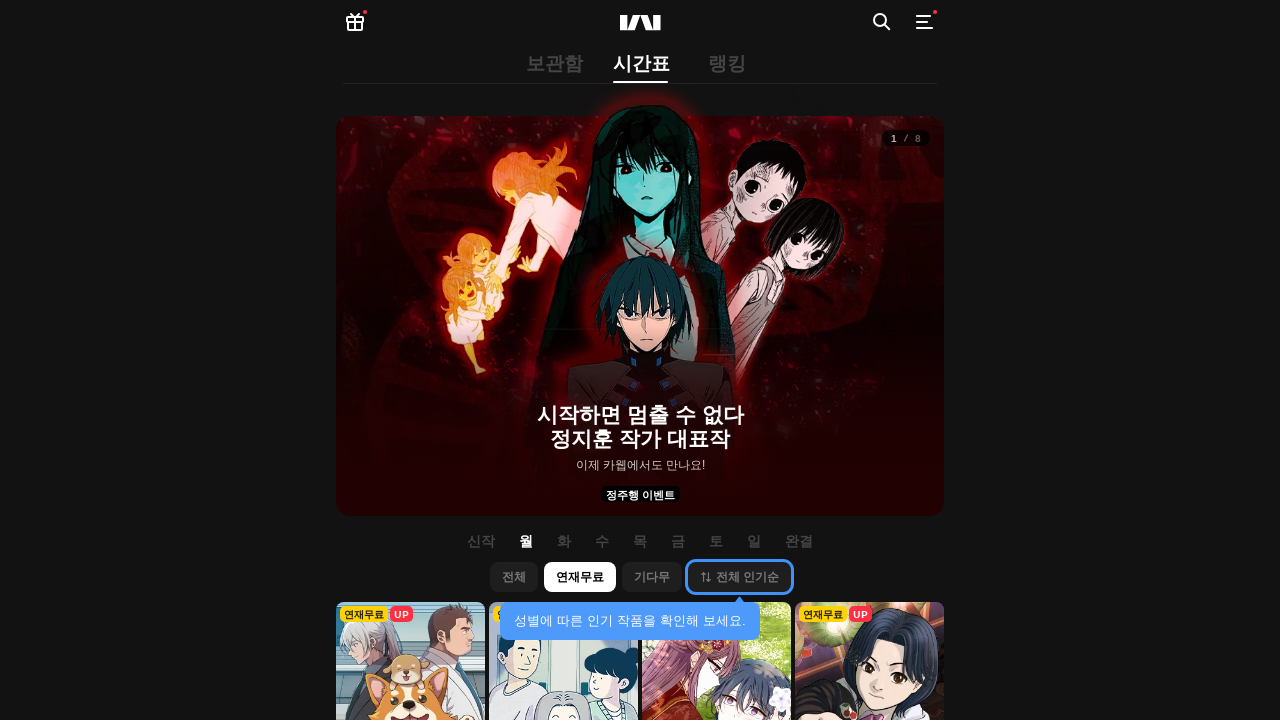

Navigated to Sun webtoon page
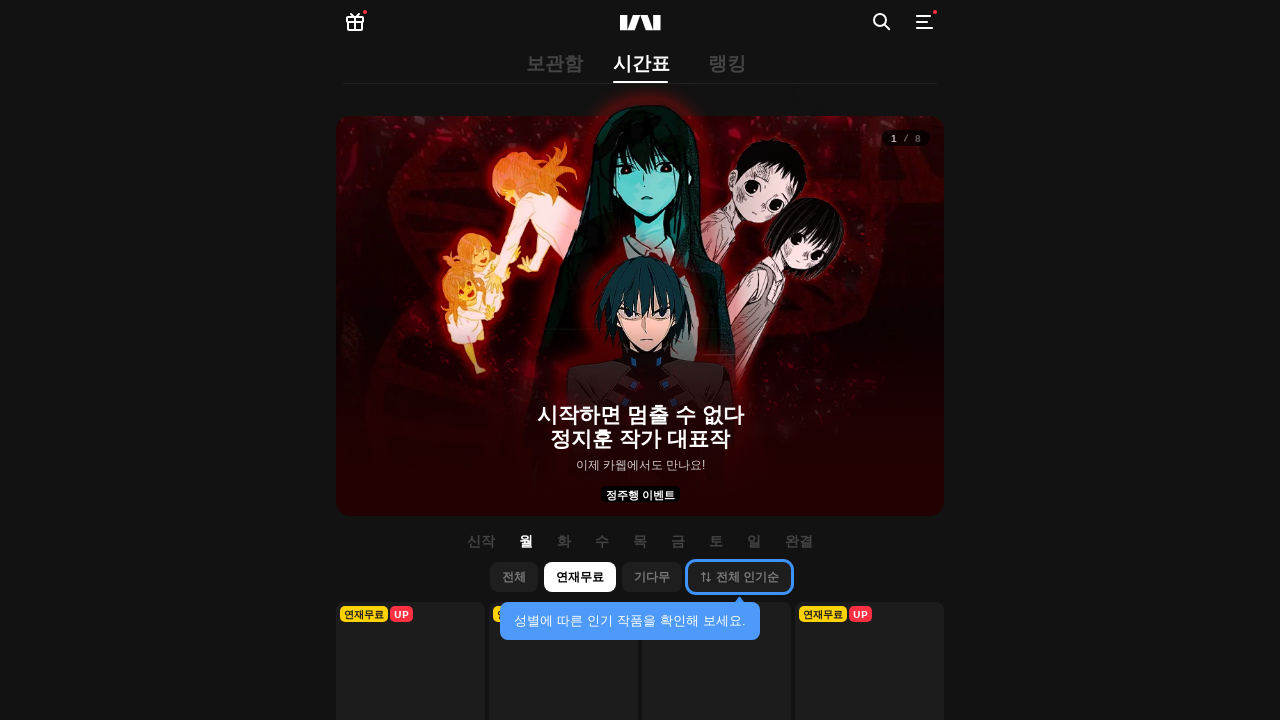

Waited for clickable elements to load on Sun page
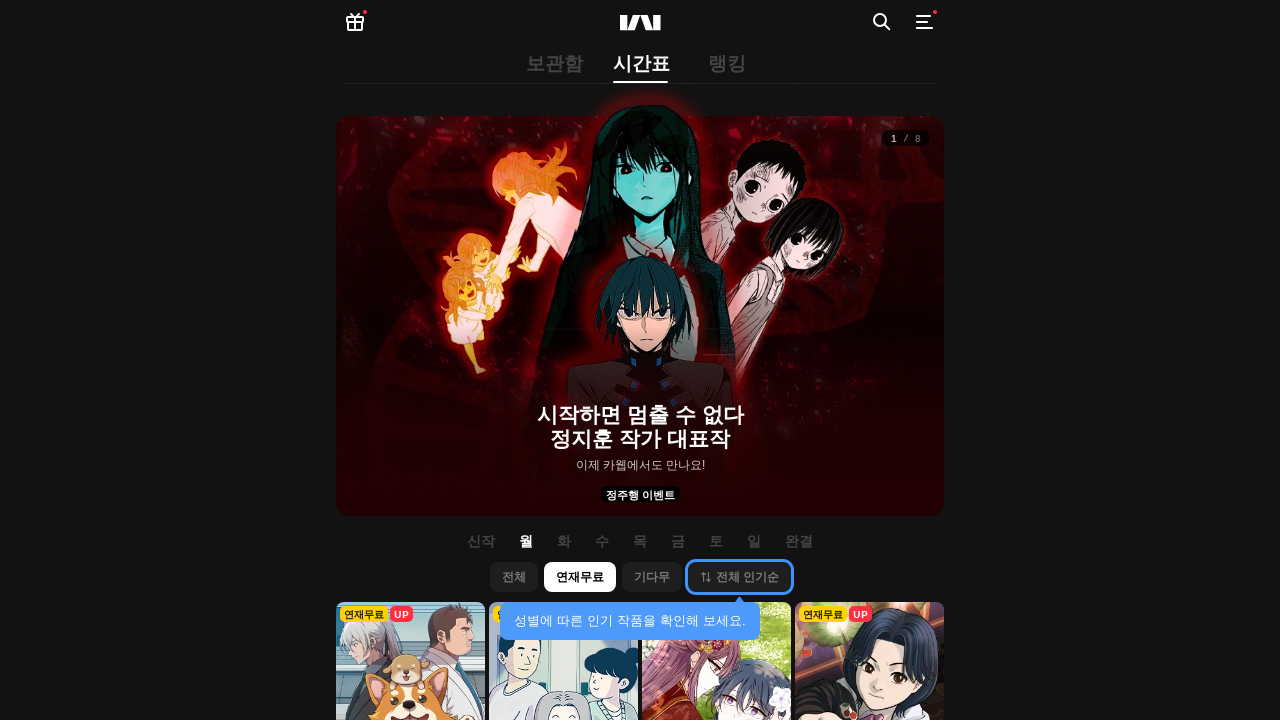

Verified webtoon elements are displayed on Sun page
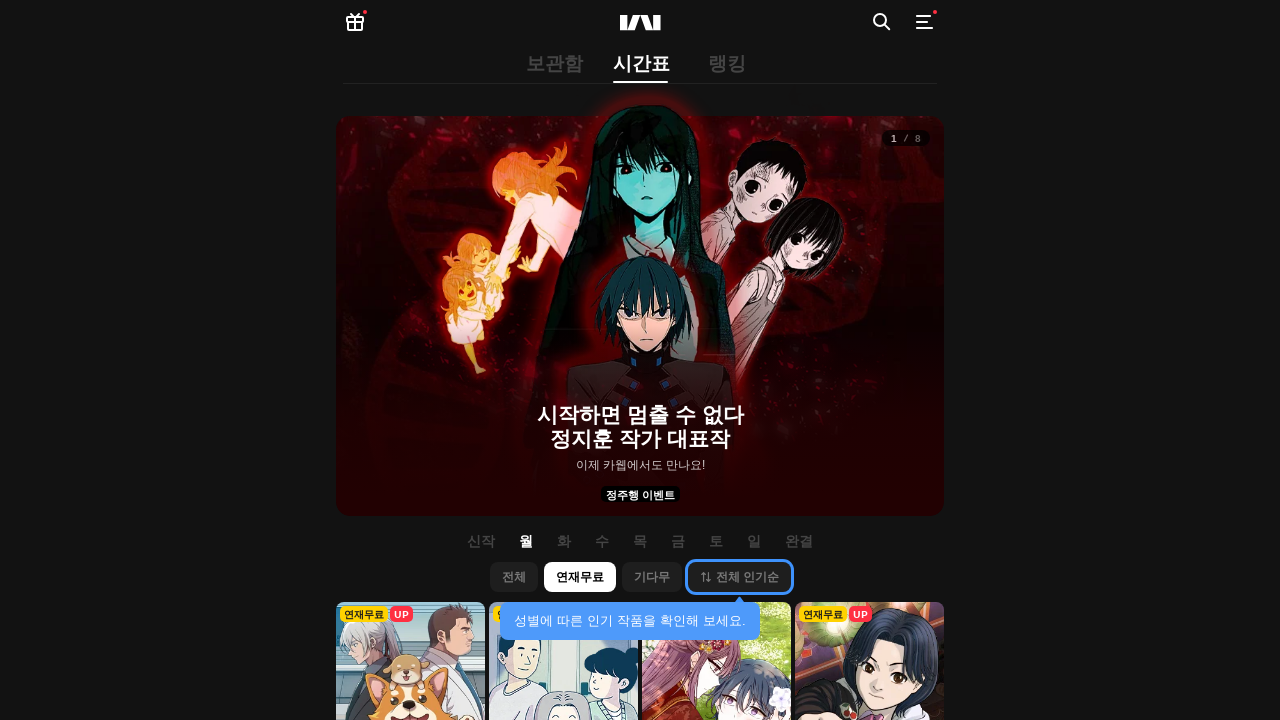

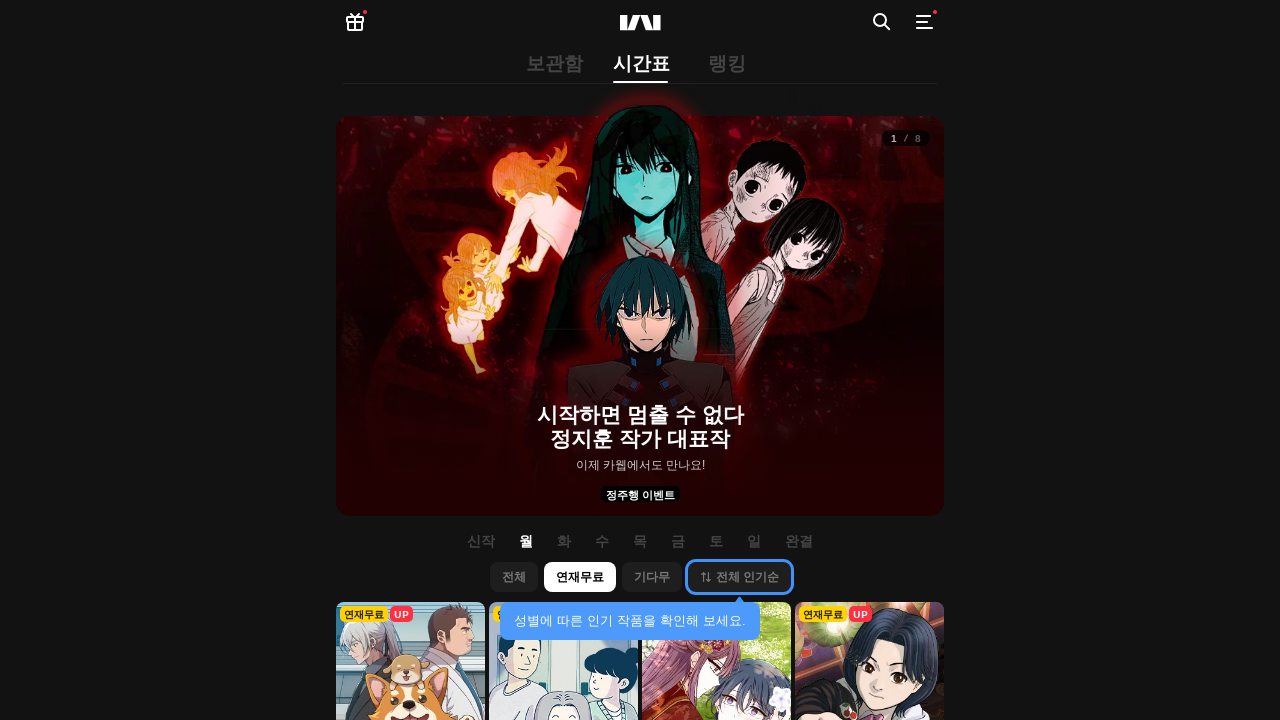